Tests deselecting checkboxes by checking their current state and clicking them if they are selected to uncheck them

Starting URL: https://the-internet.herokuapp.com/checkboxes

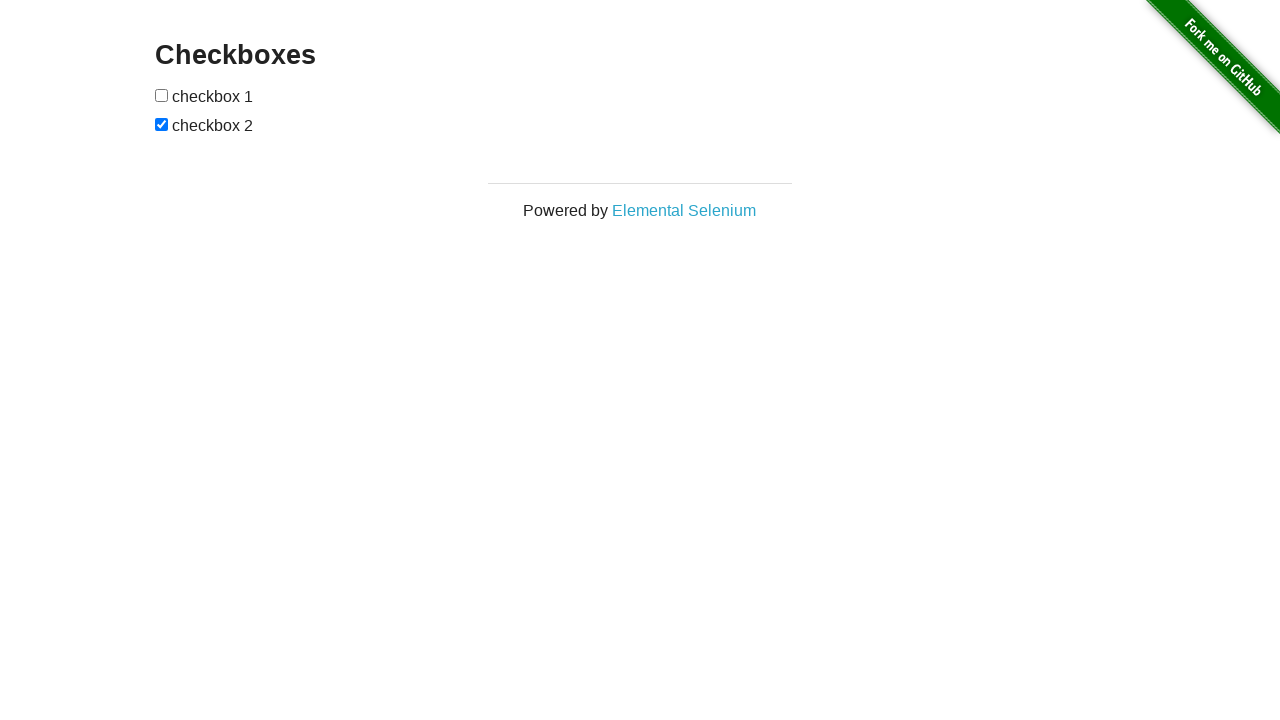

Located first checkbox element
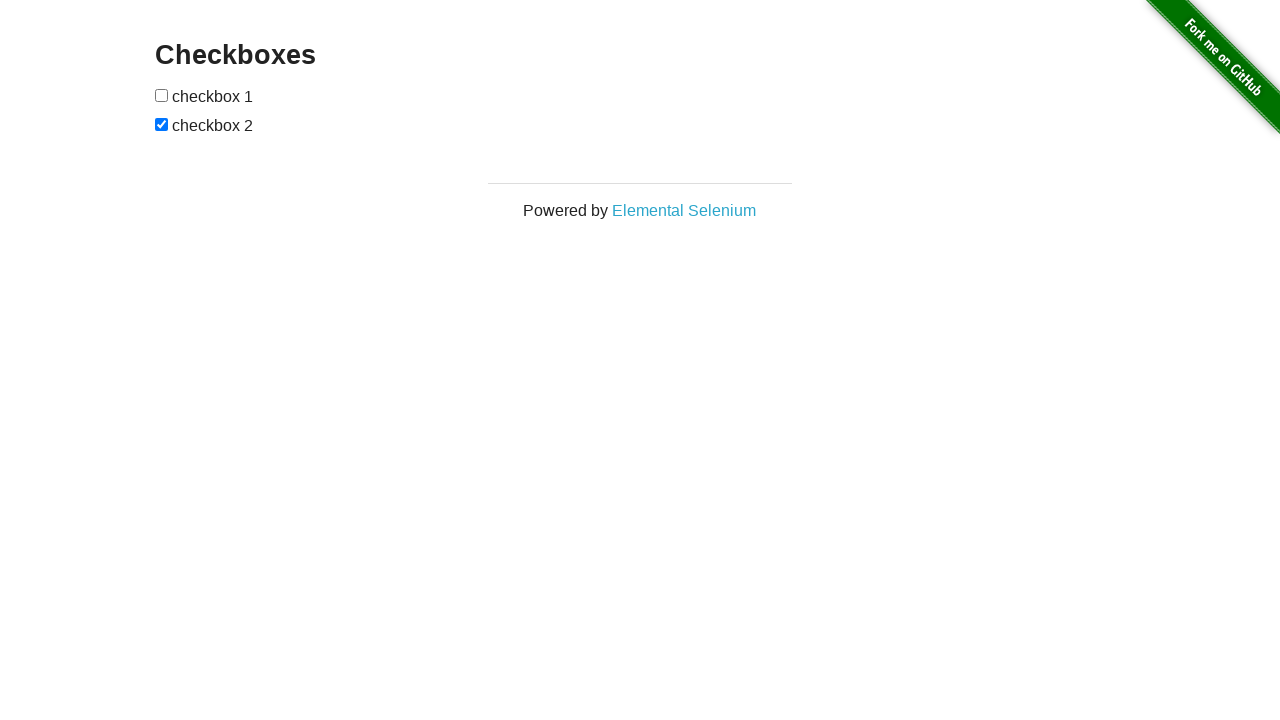

Located second checkbox element
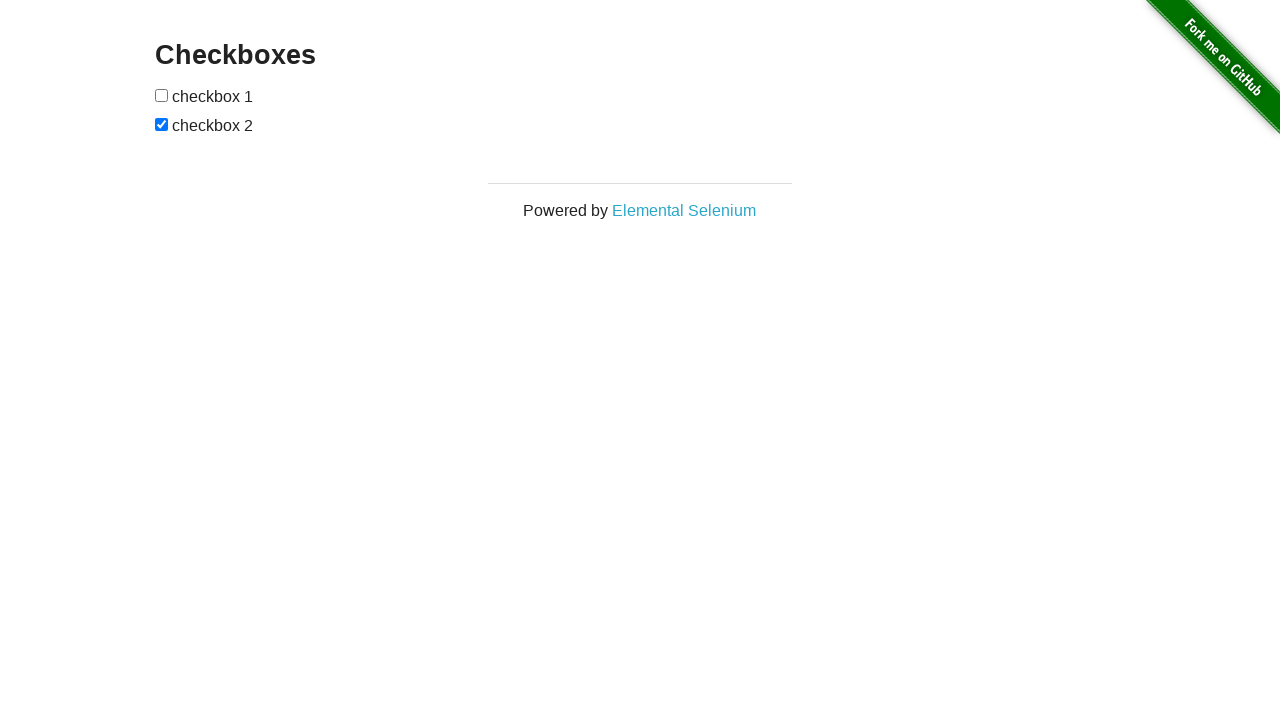

First checkbox is already unchecked
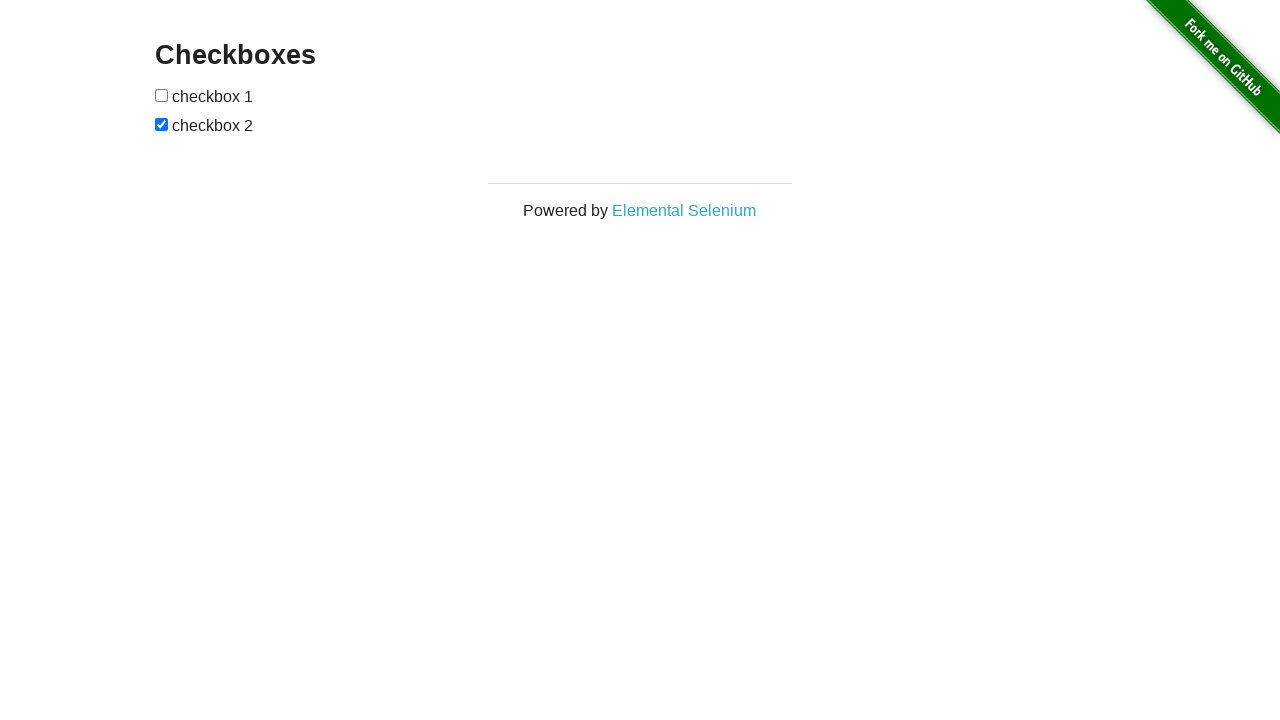

Second checkbox is checked, proceeding to uncheck
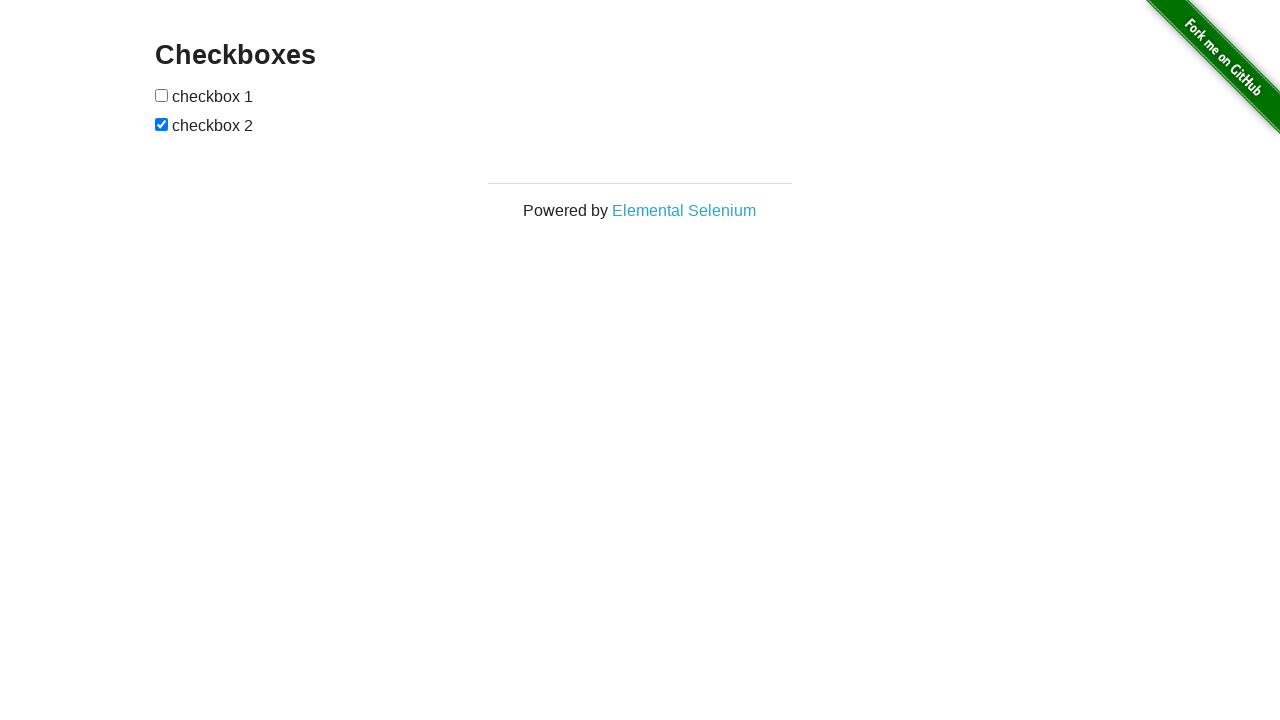

Clicked second checkbox to deselect it at (162, 124) on xpath=.//form[@id = 'checkboxes']/input[2]
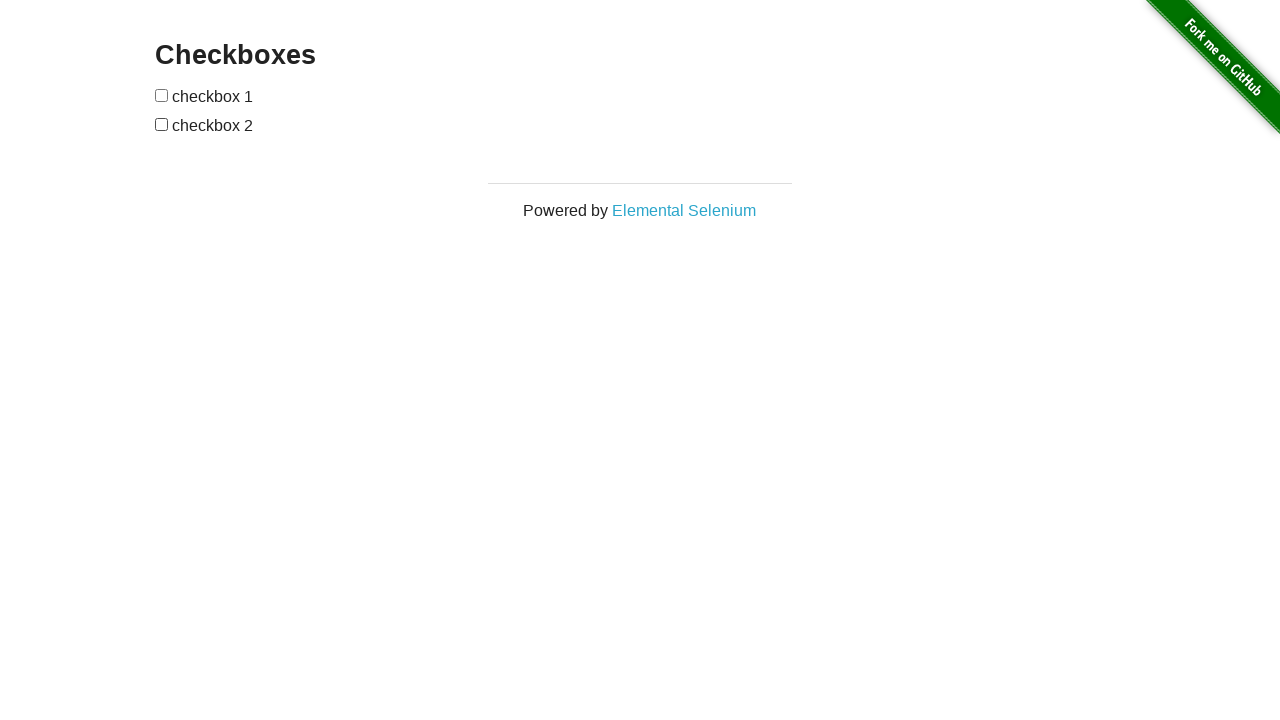

Verified first checkbox is unchecked
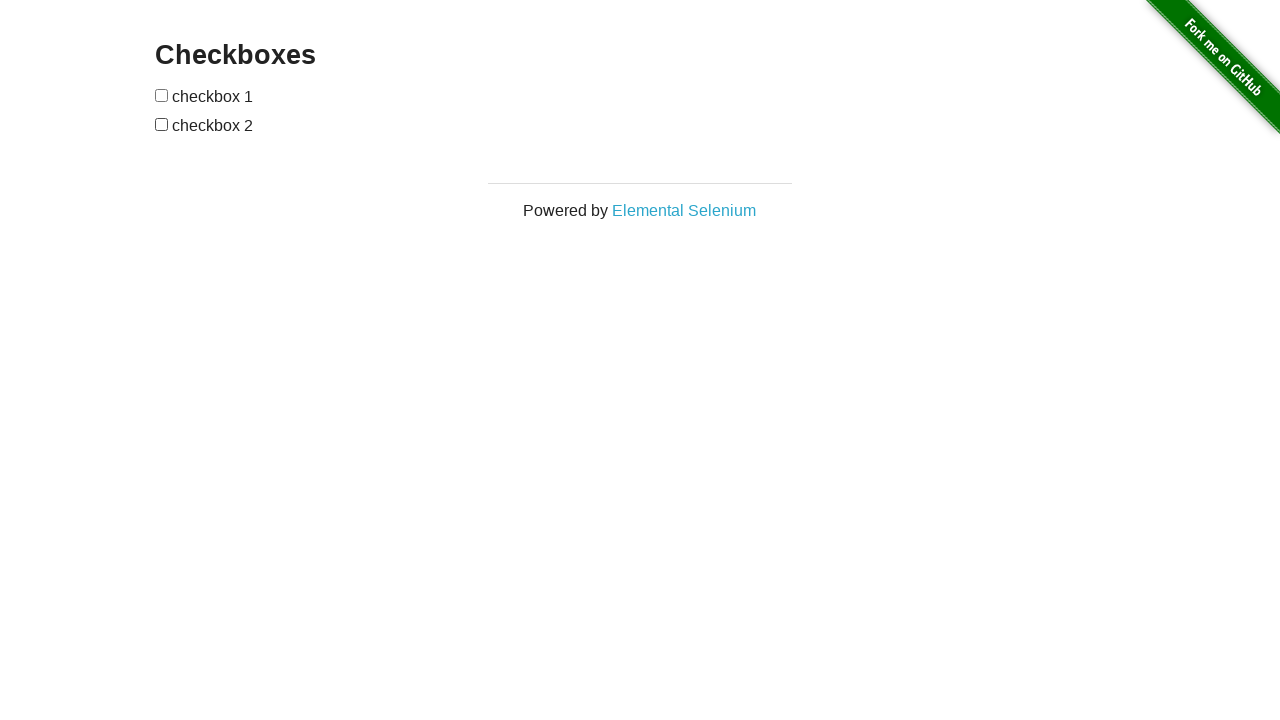

Verified second checkbox is unchecked
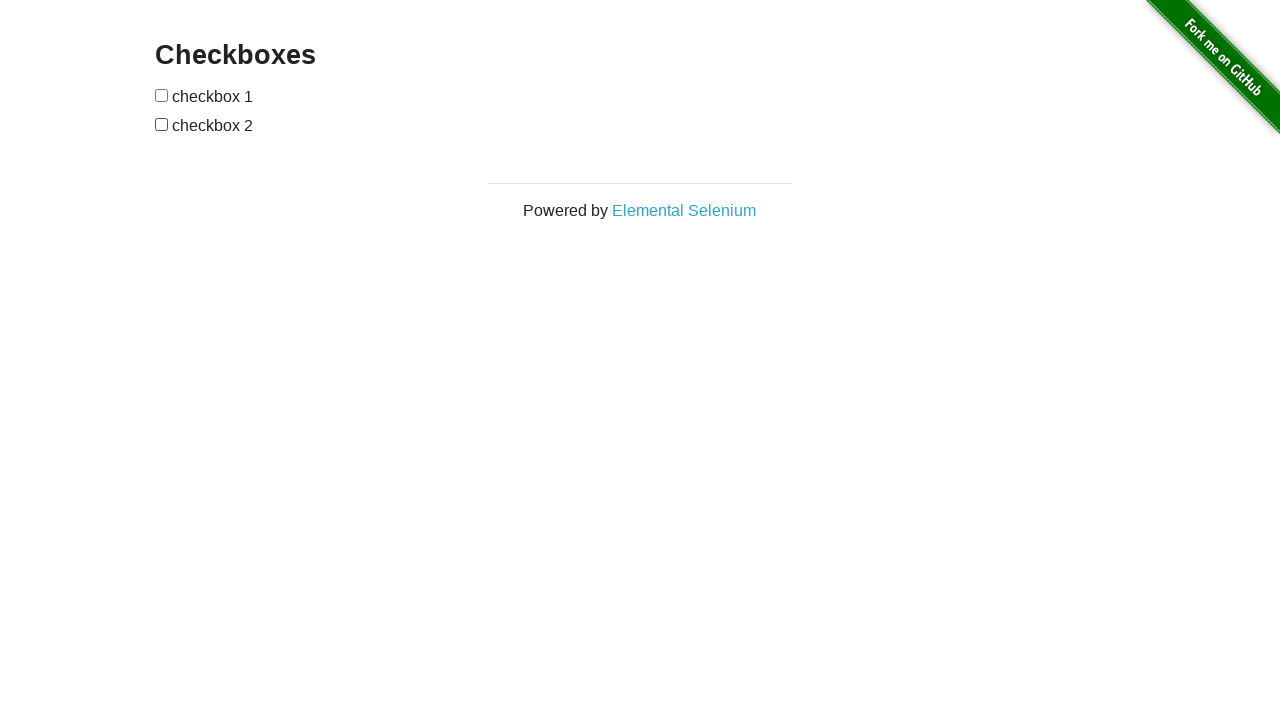

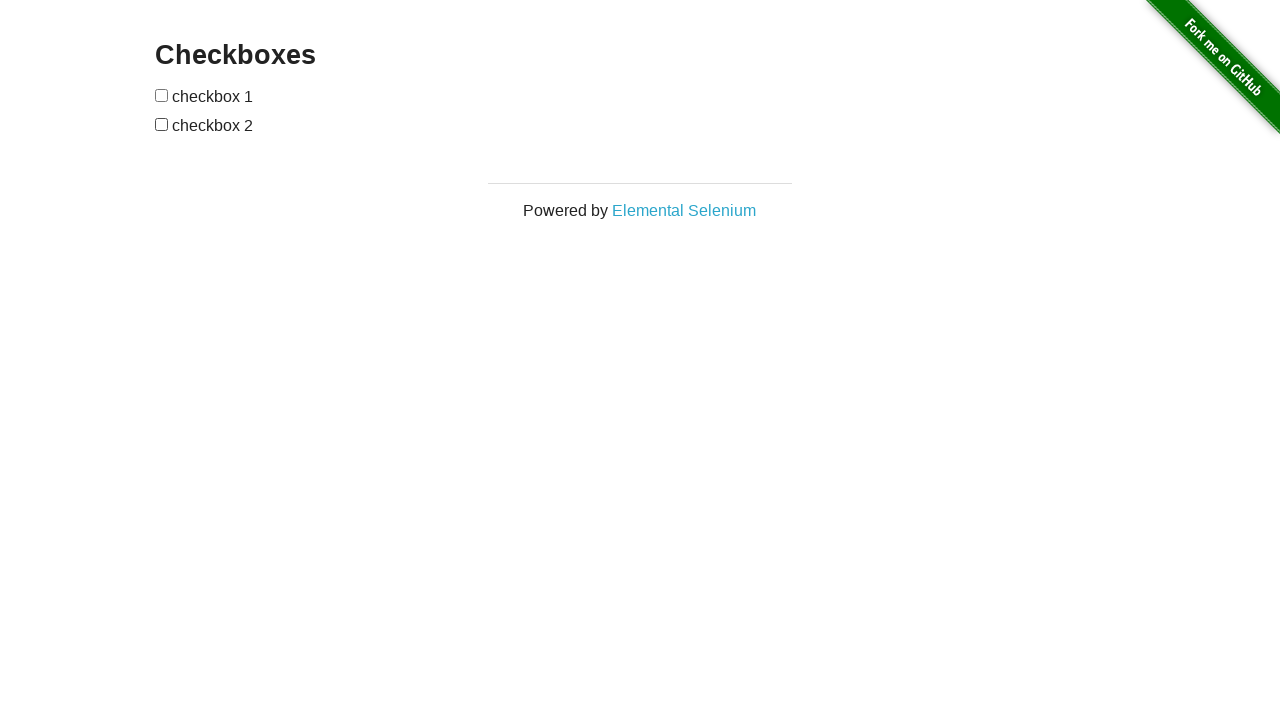